Tests the passenger dropdown functionality on a flight booking practice page by opening the passenger selector and incrementing the adult count 4 times, then closing the dropdown

Starting URL: https://rahulshettyacademy.com/dropdownsPractise

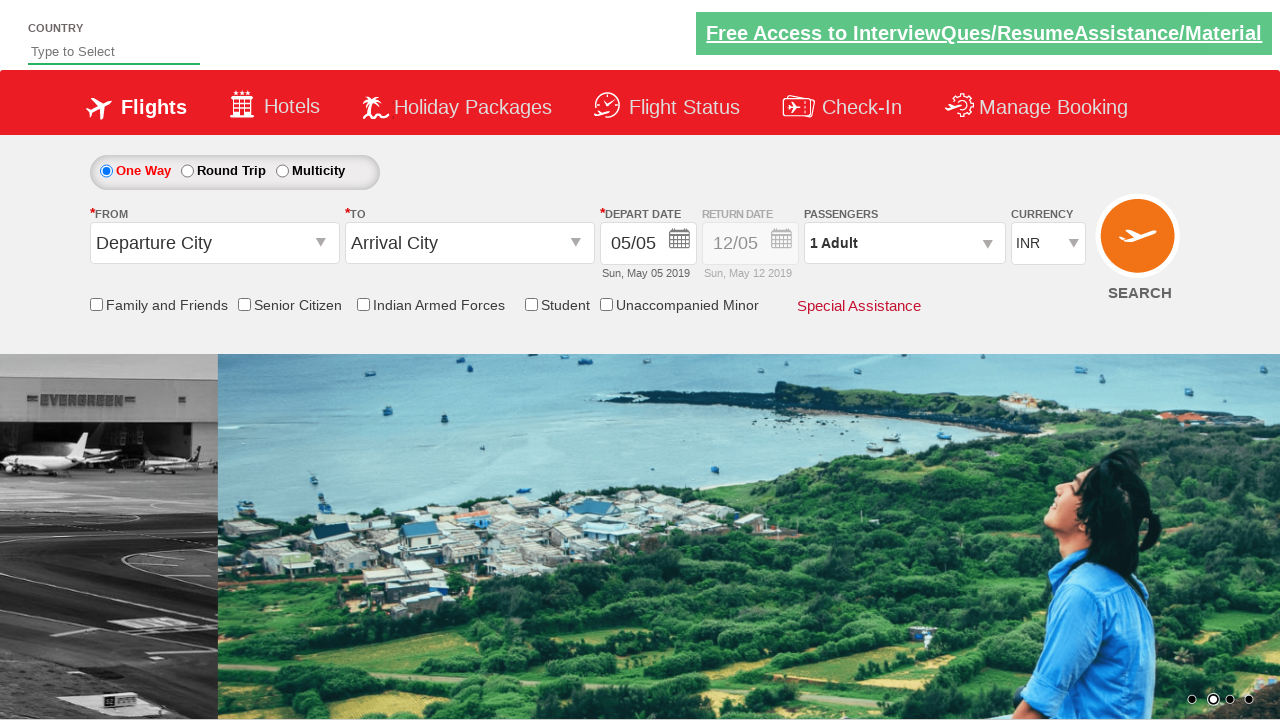

Clicked on passenger info dropdown to open it at (904, 243) on #divpaxinfo
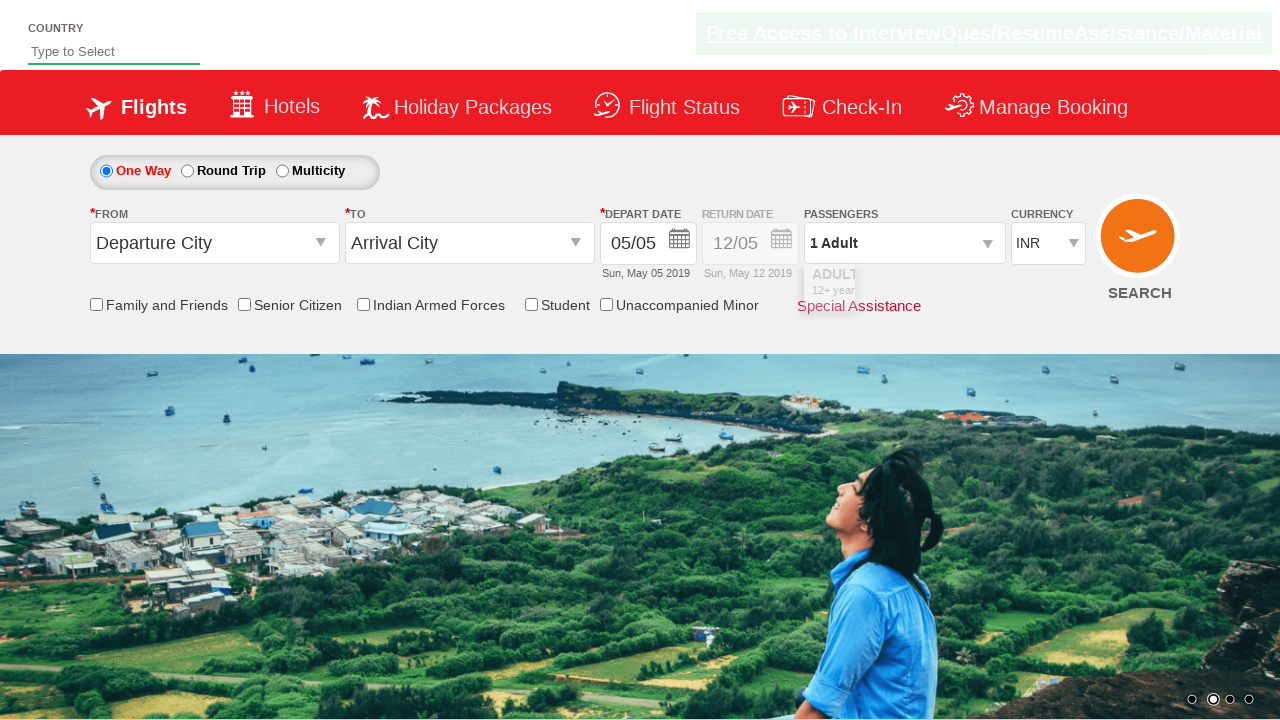

Waited for dropdown to be visible
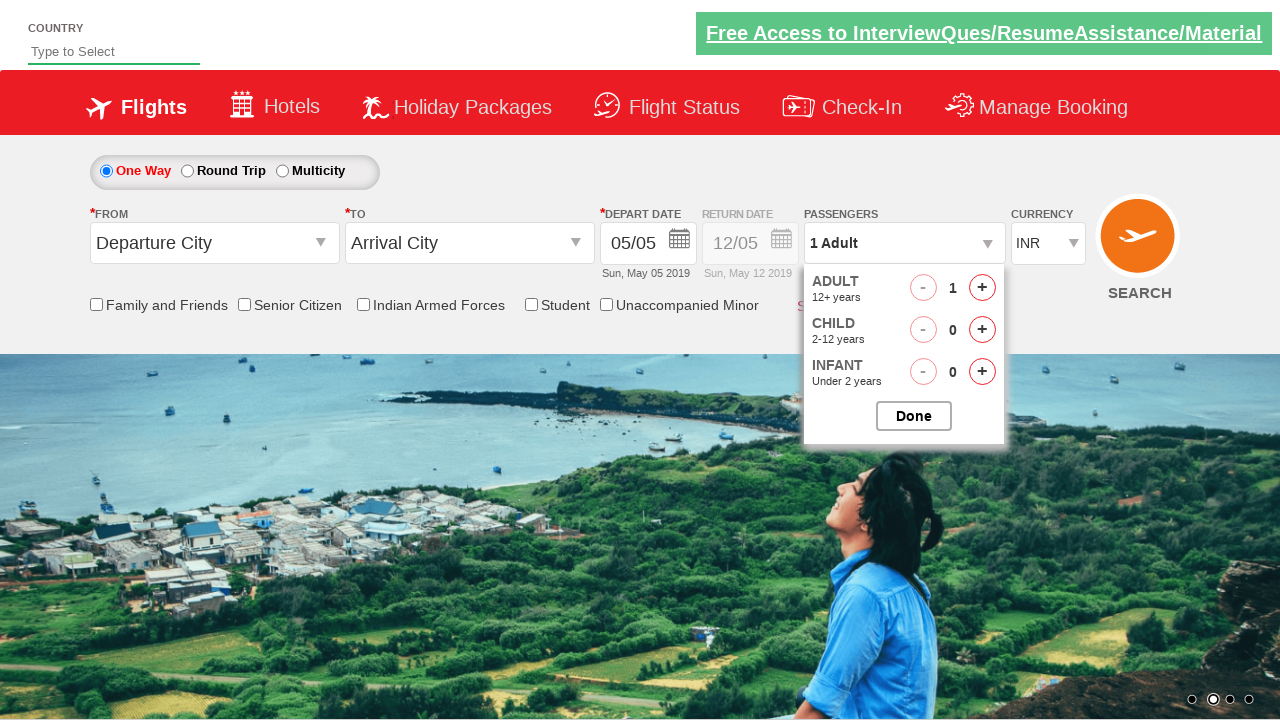

Incremented adult count (iteration 1 of 4) at (982, 288) on #hrefIncAdt
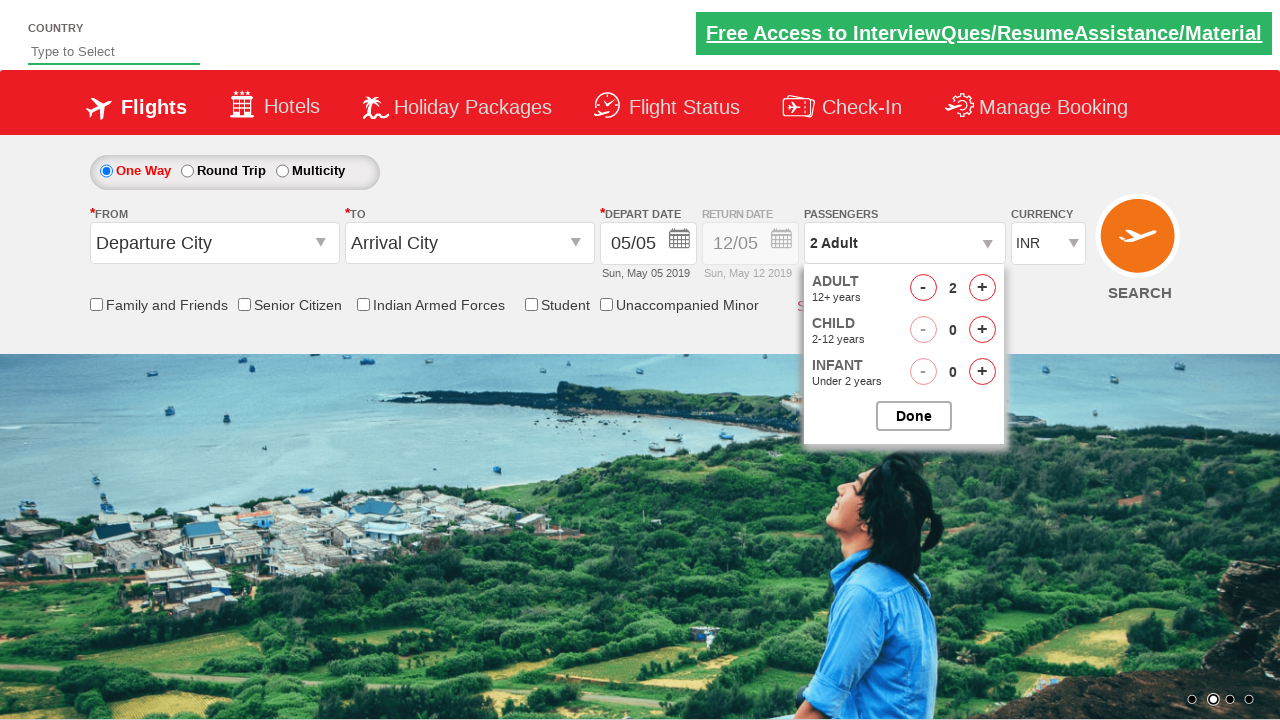

Incremented adult count (iteration 2 of 4) at (982, 288) on #hrefIncAdt
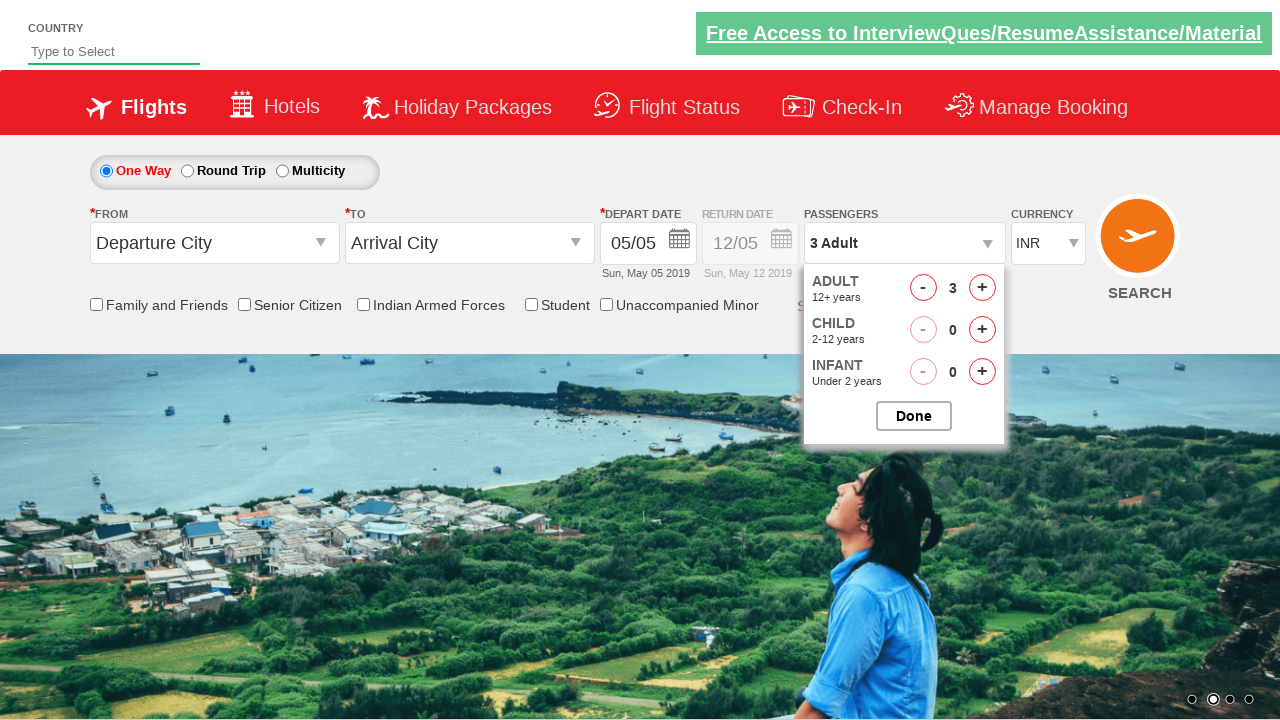

Incremented adult count (iteration 3 of 4) at (982, 288) on #hrefIncAdt
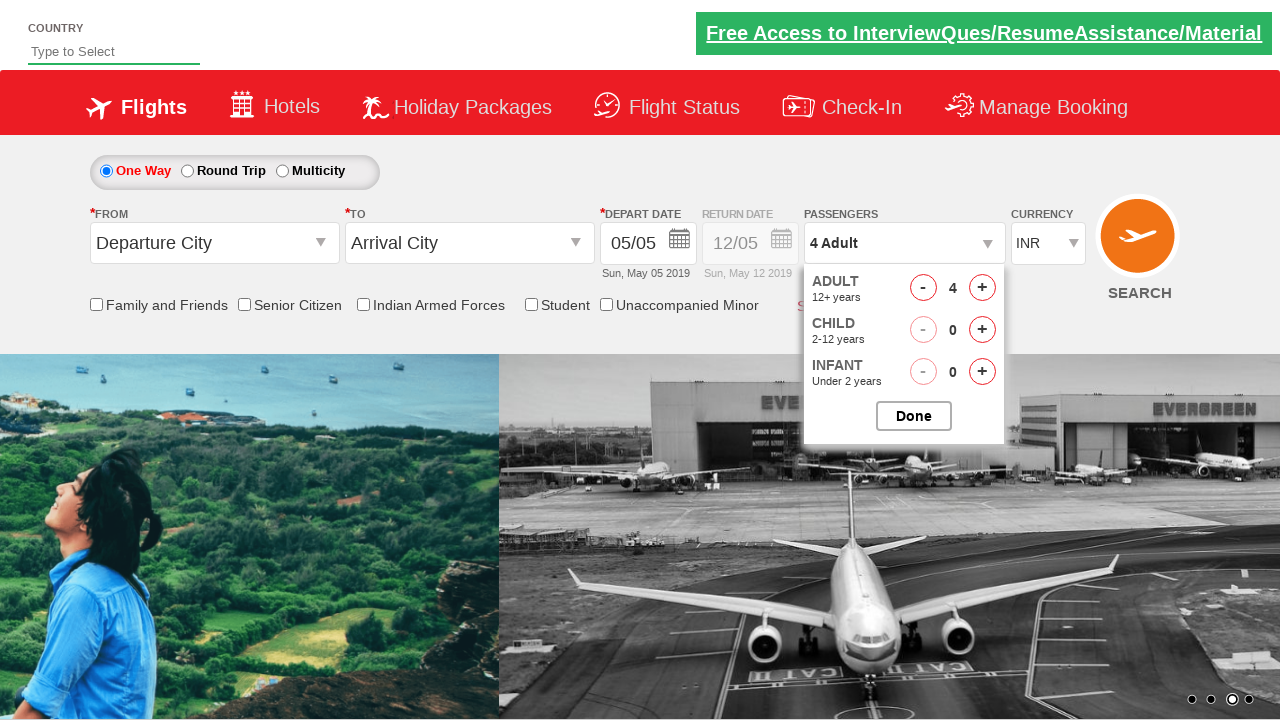

Incremented adult count (iteration 4 of 4) at (982, 288) on #hrefIncAdt
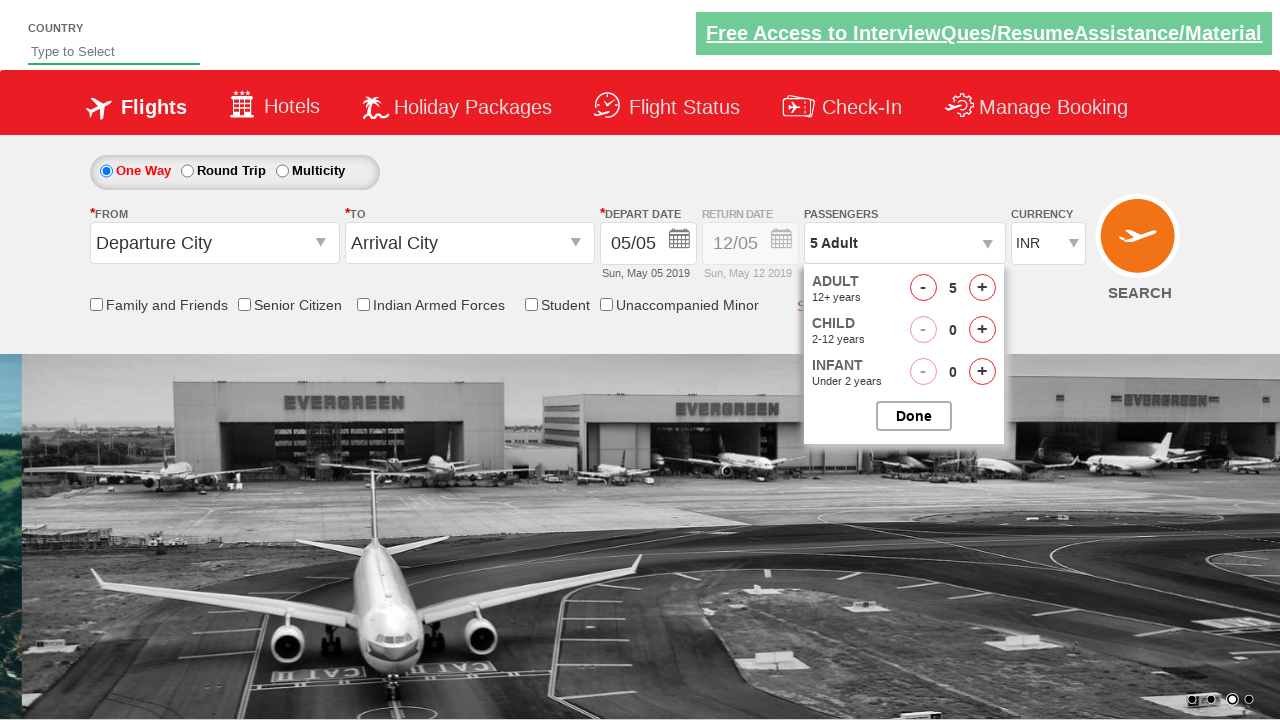

Retrieved passenger info text: 5 Adult
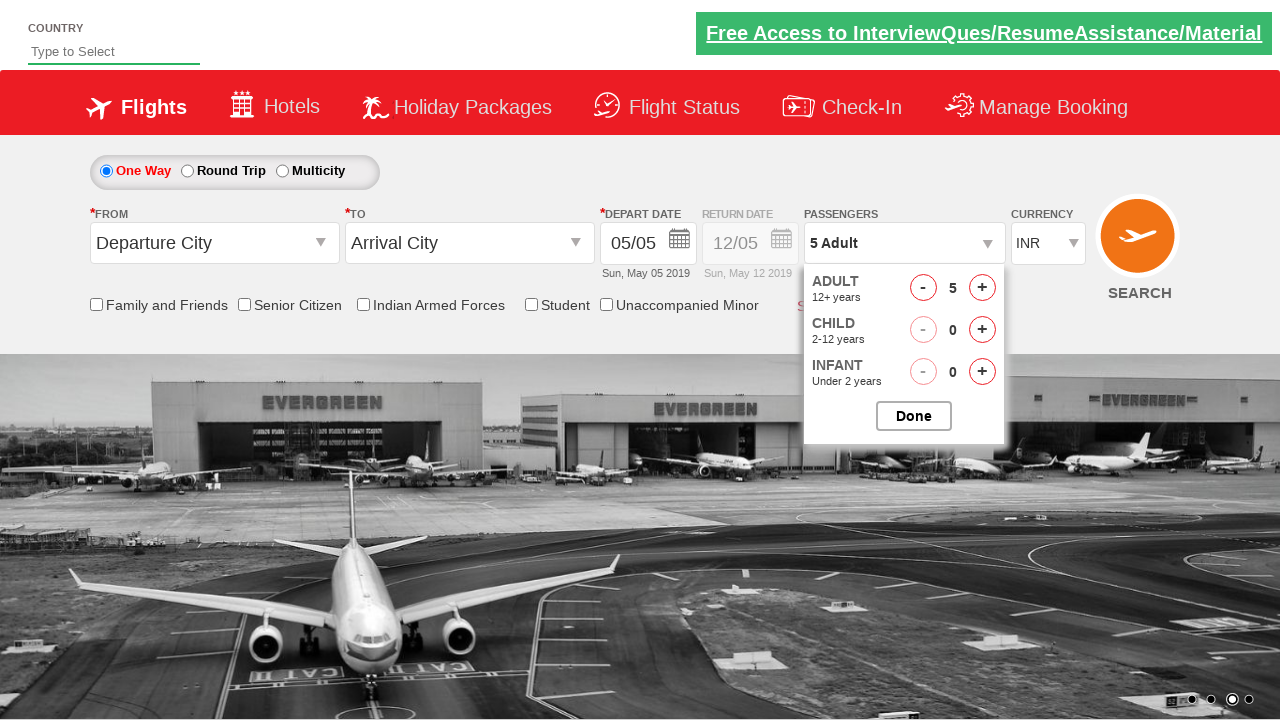

Closed the passenger options dropdown at (914, 416) on #btnclosepaxoption
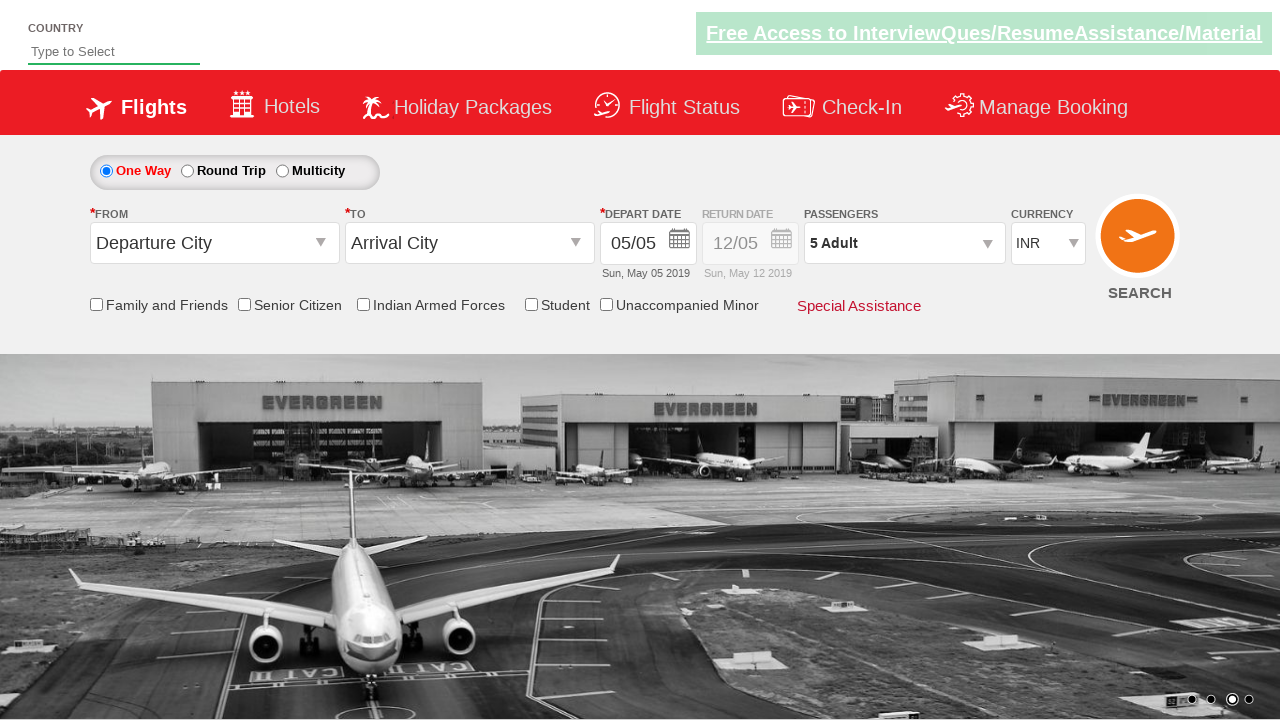

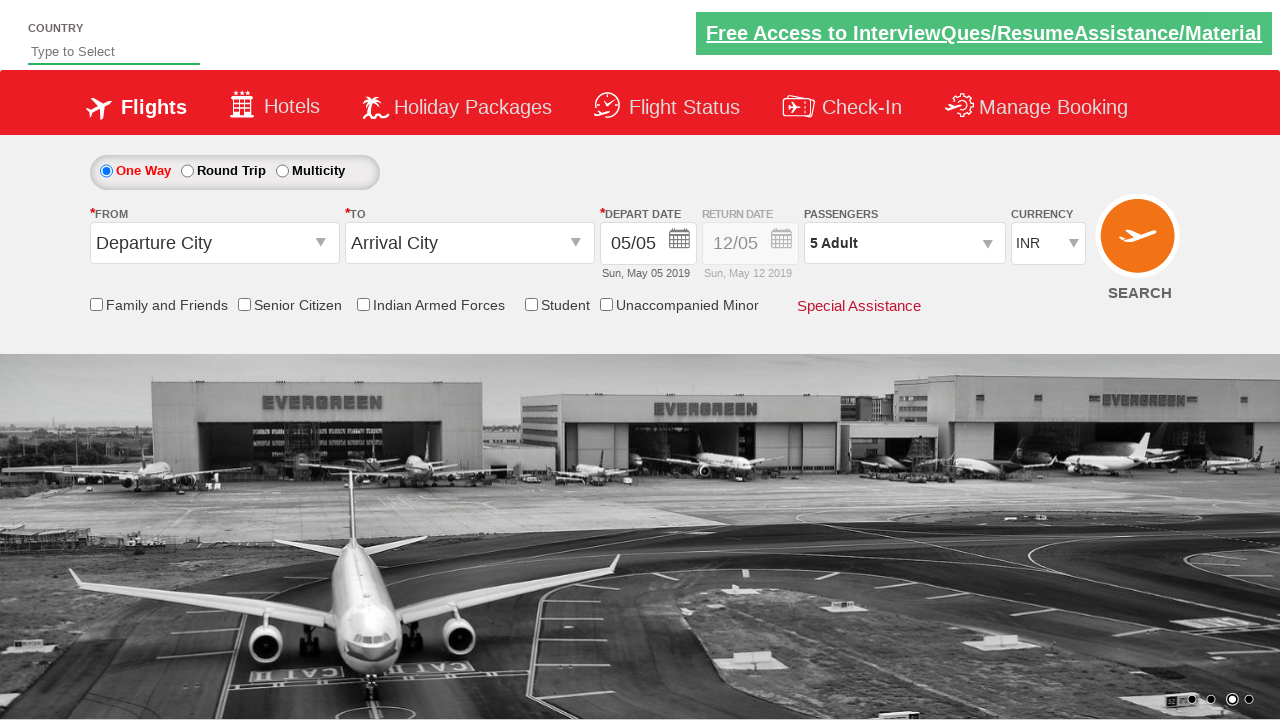